Navigates to OrangeHRM page and verifies the header image is present by checking its source attribute

Starting URL: http://alchemy.hguy.co/orangehrm

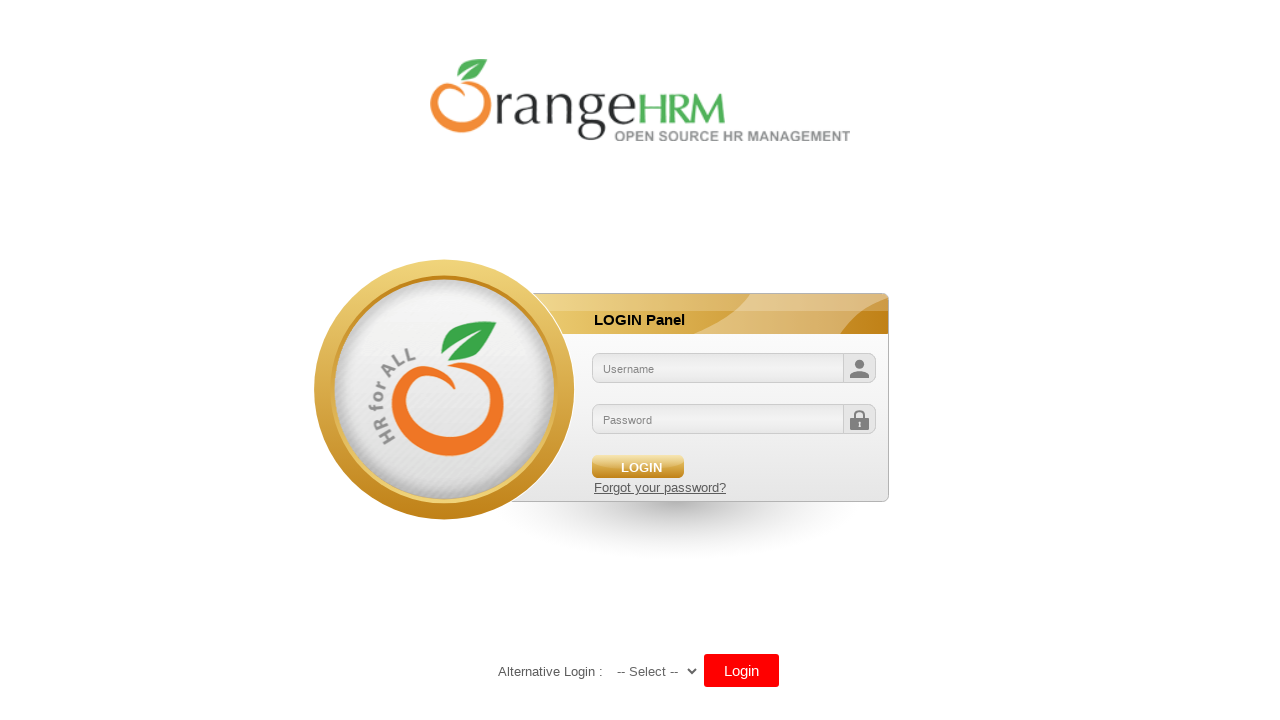

Navigated to OrangeHRM homepage
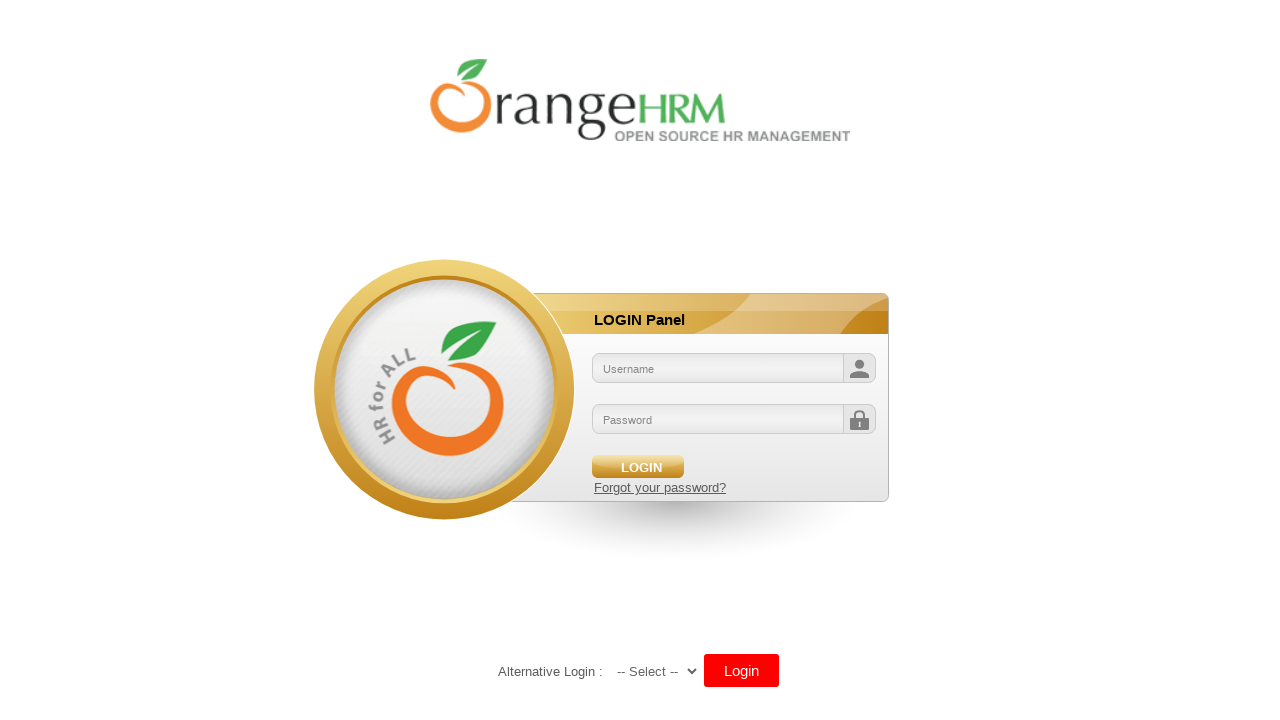

Header image element loaded and present
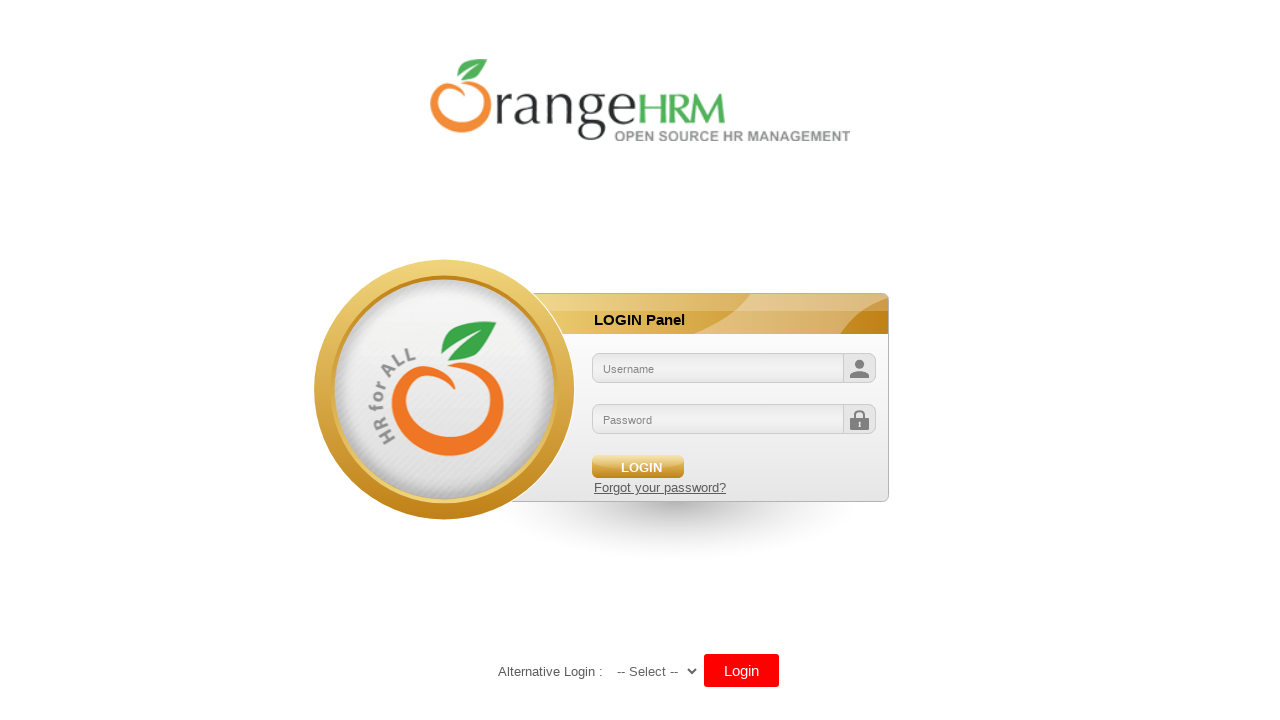

Located header image element
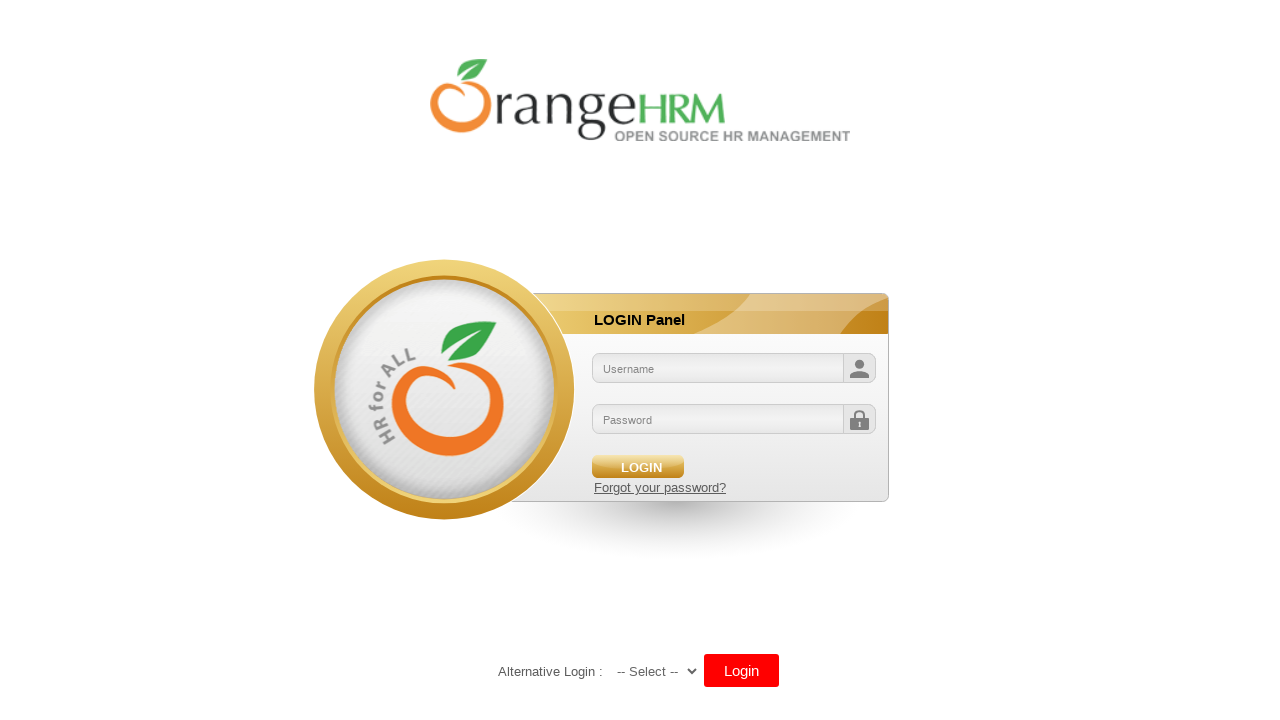

Retrieved header image src attribute: /orangehrm/symfony/web/webres_5d69118beeec64.10301452/themes/default/images/login/logo.png
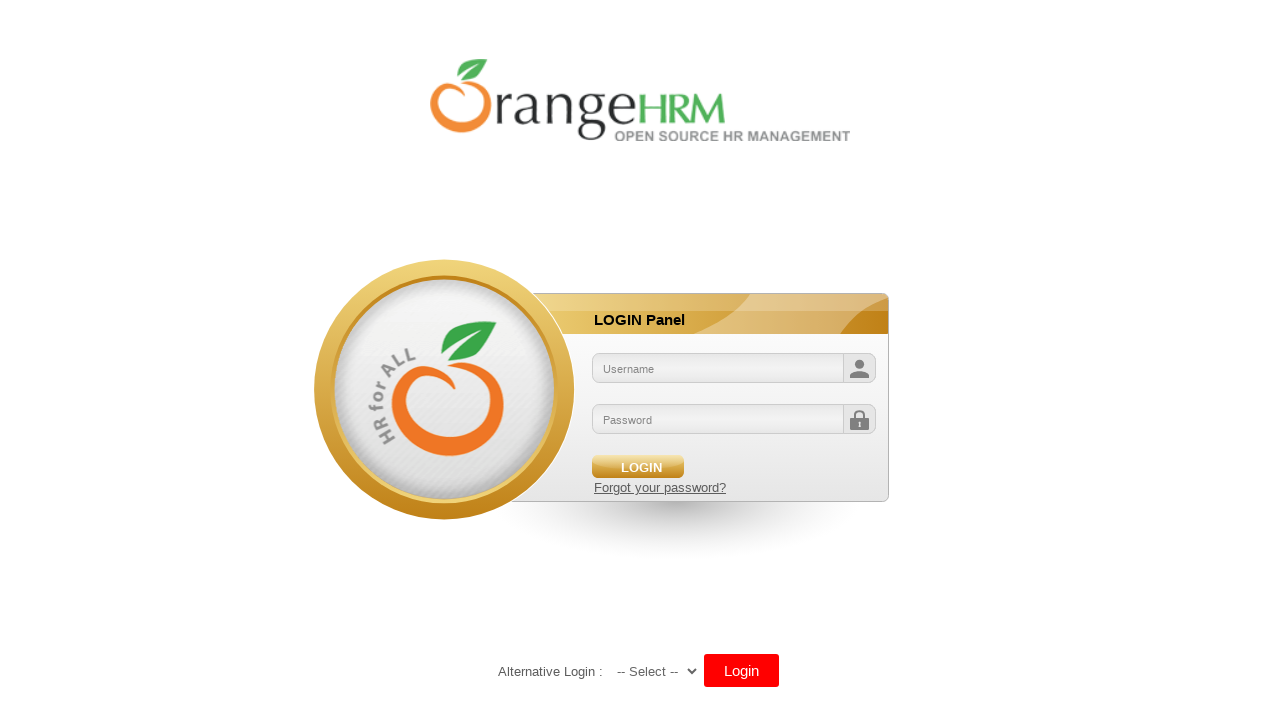

Verified header image has a valid src attribute
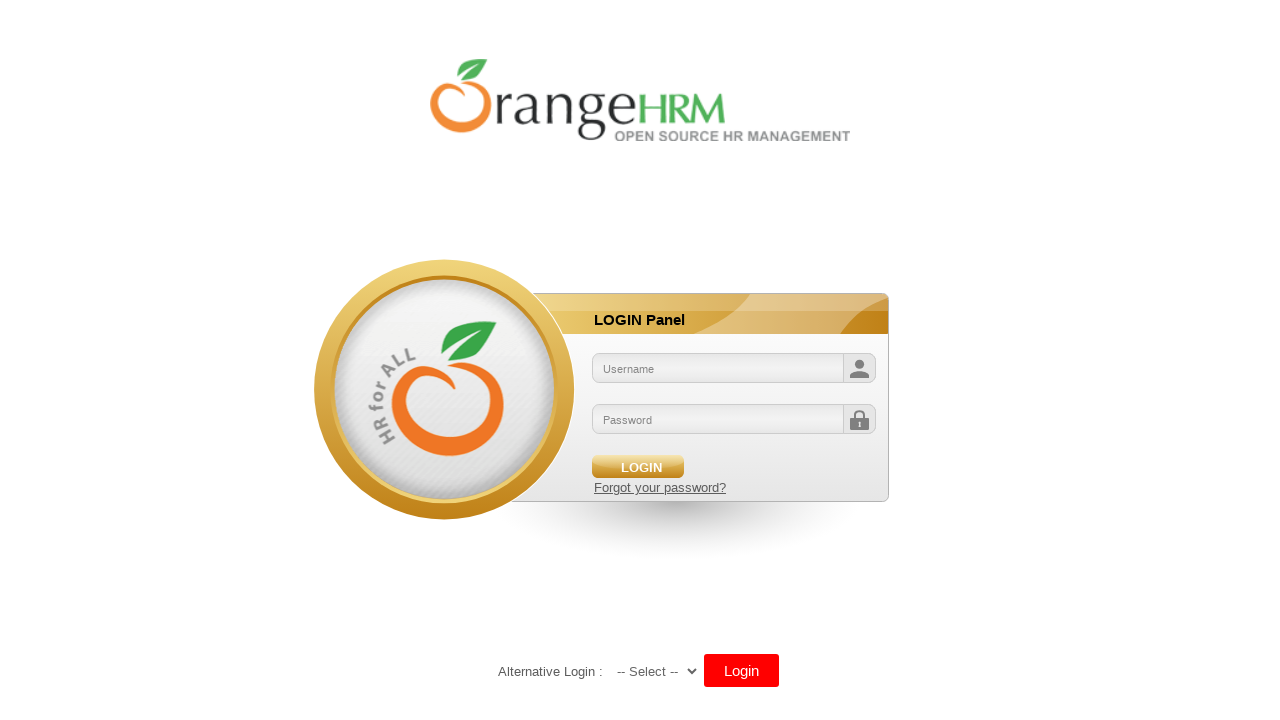

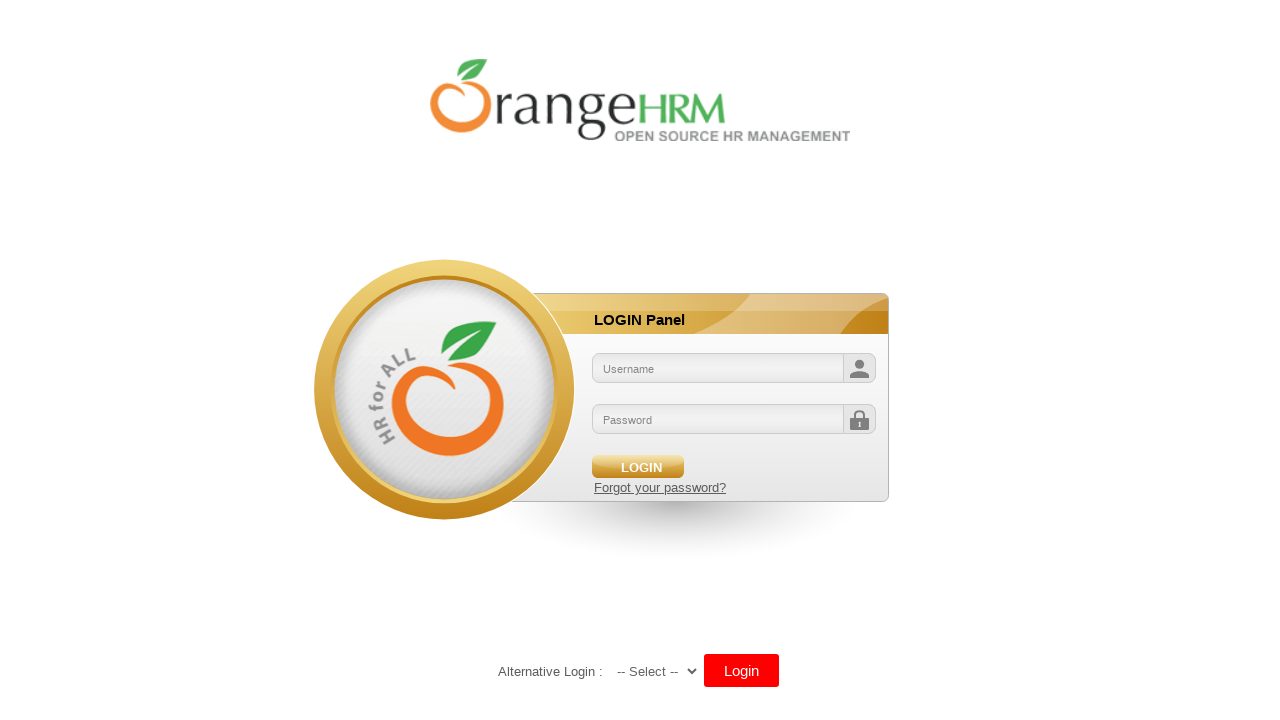